Tests a math problem form by reading two numbers, calculating their sum, selecting the result from a dropdown, and submitting the form

Starting URL: http://suninjuly.github.io/selects1.html

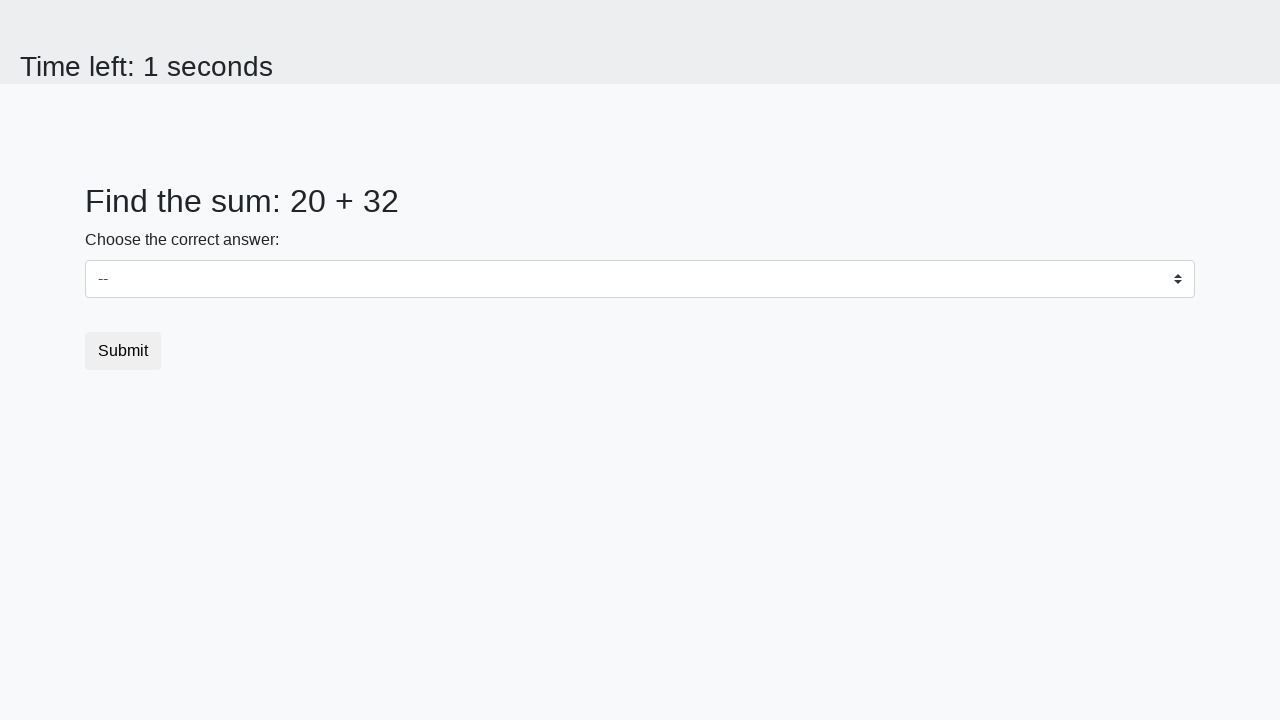

Retrieved first number from #num1 element
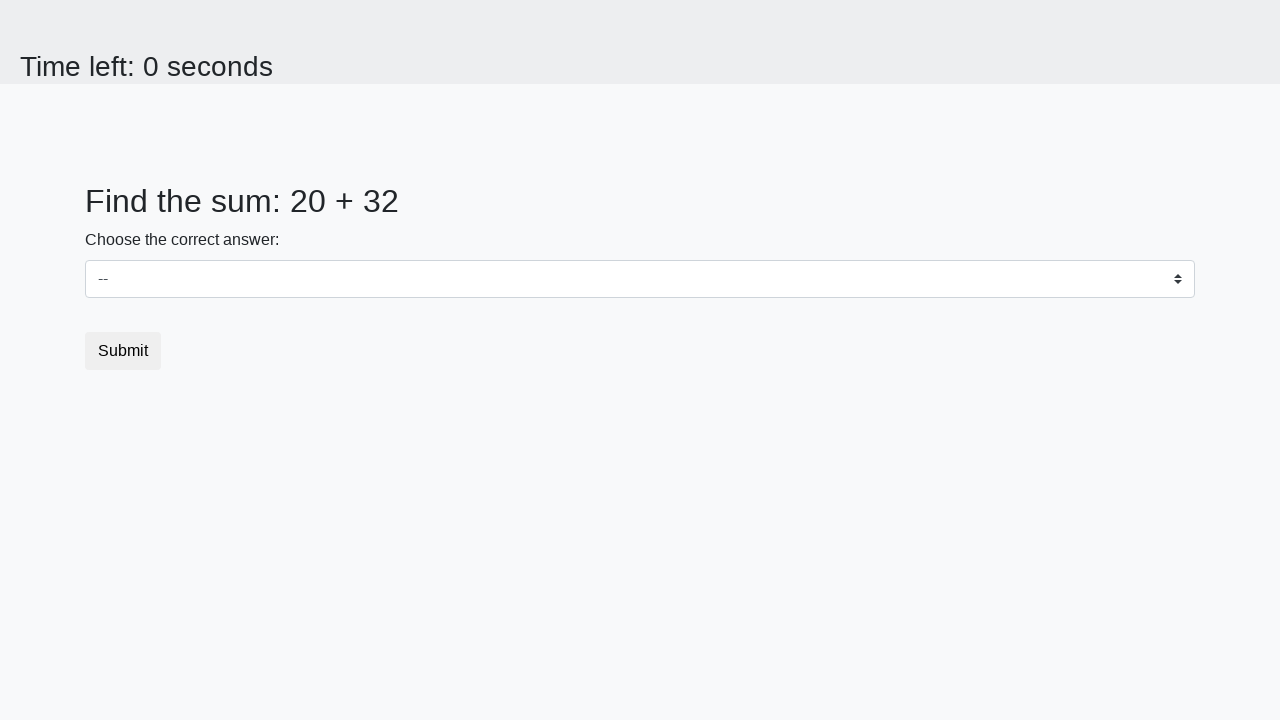

Retrieved second number from #num2 element
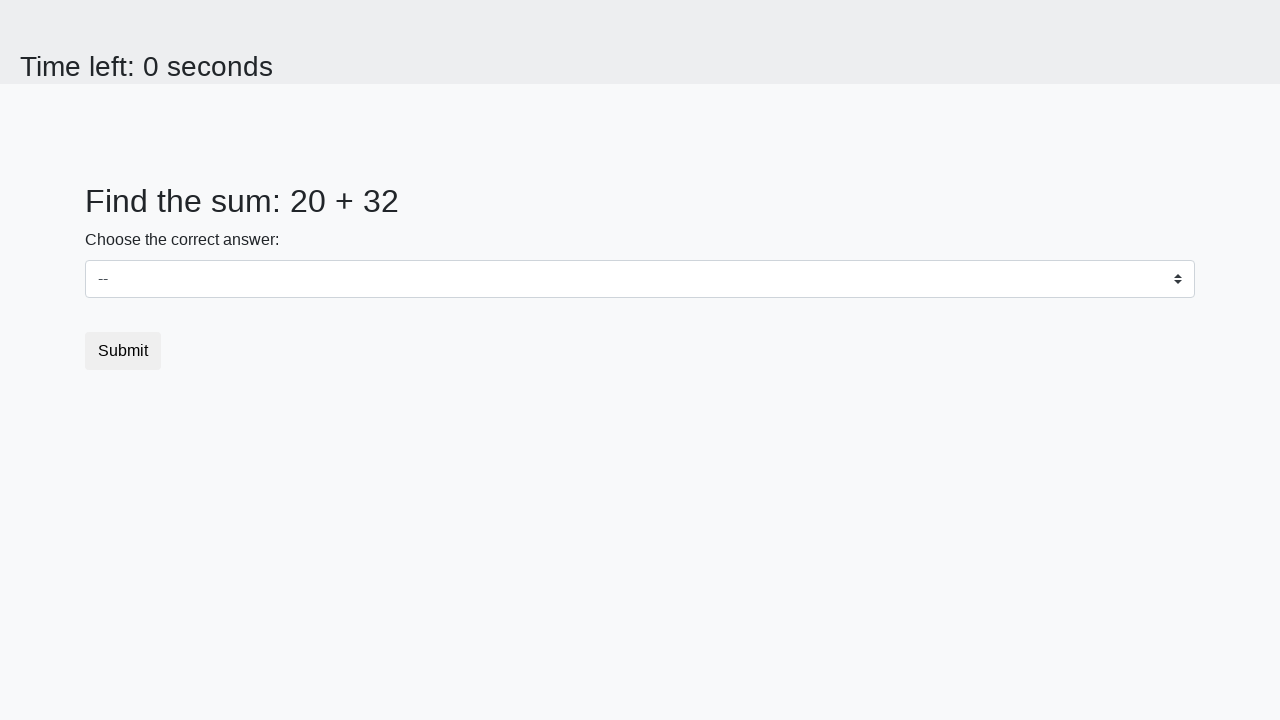

Calculated sum of 20 + 32 = 52
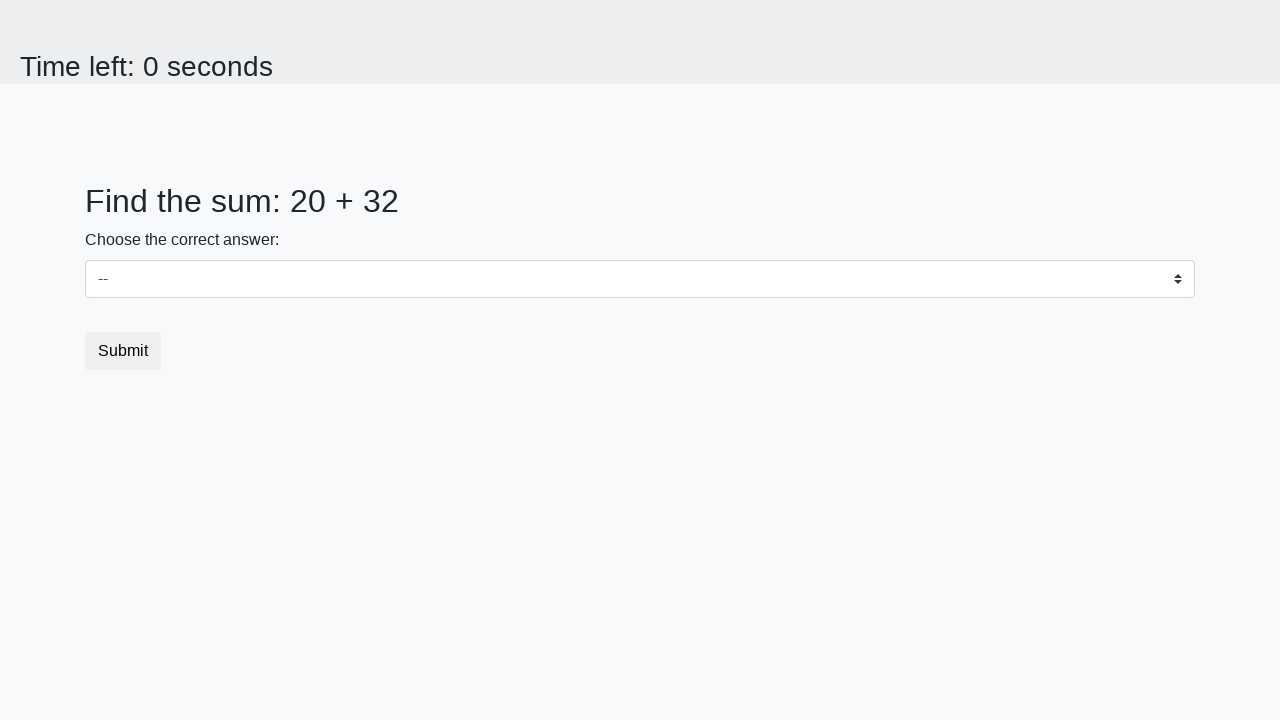

Selected result 52 from dropdown menu on select
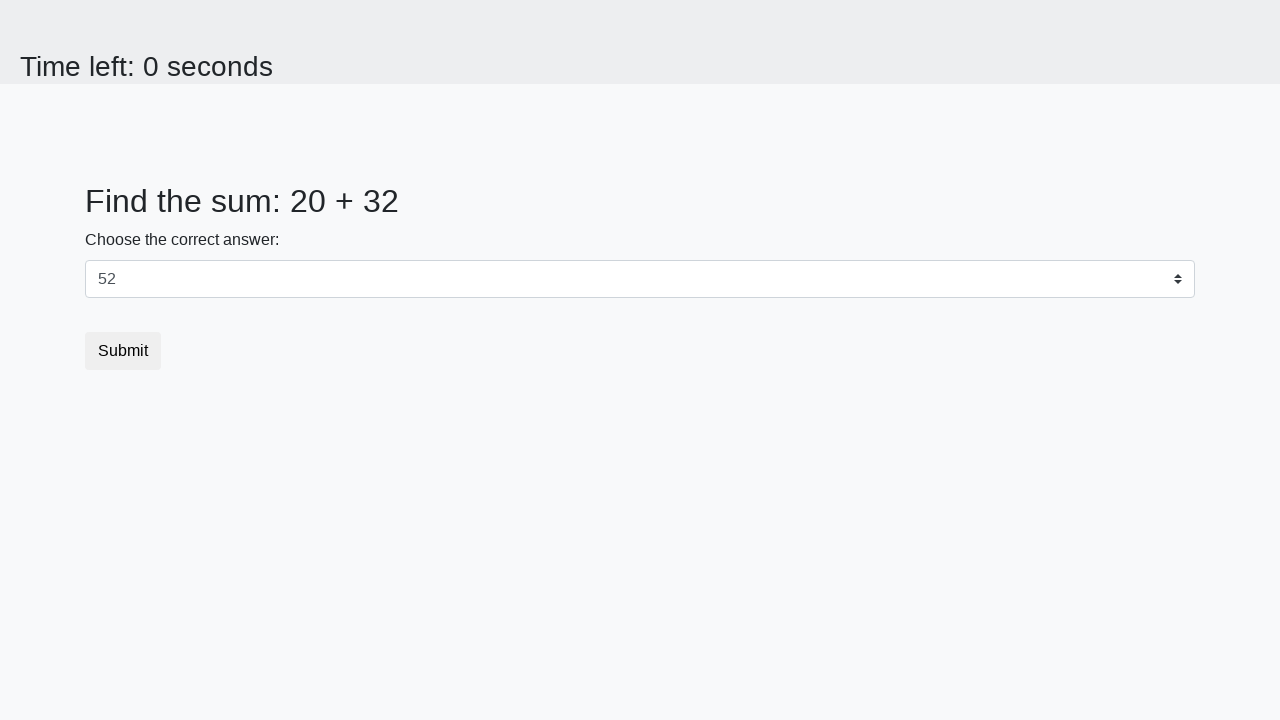

Clicked submit button to submit the form at (123, 351) on button
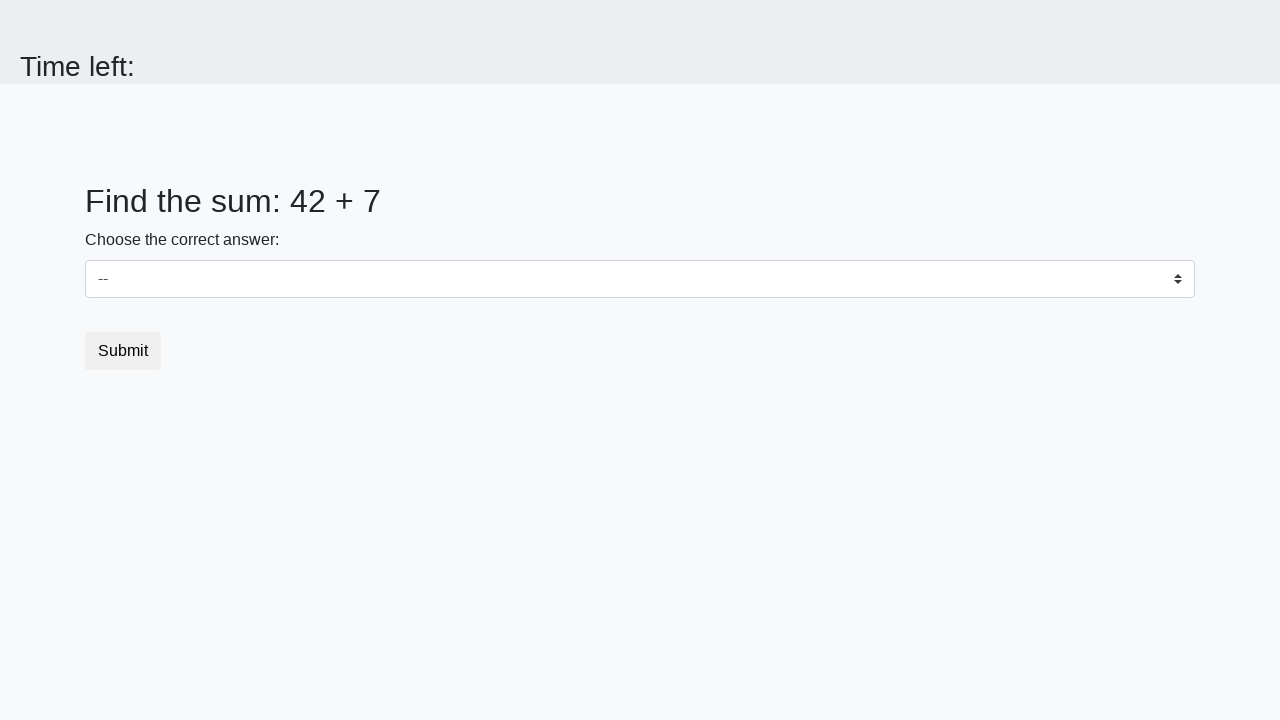

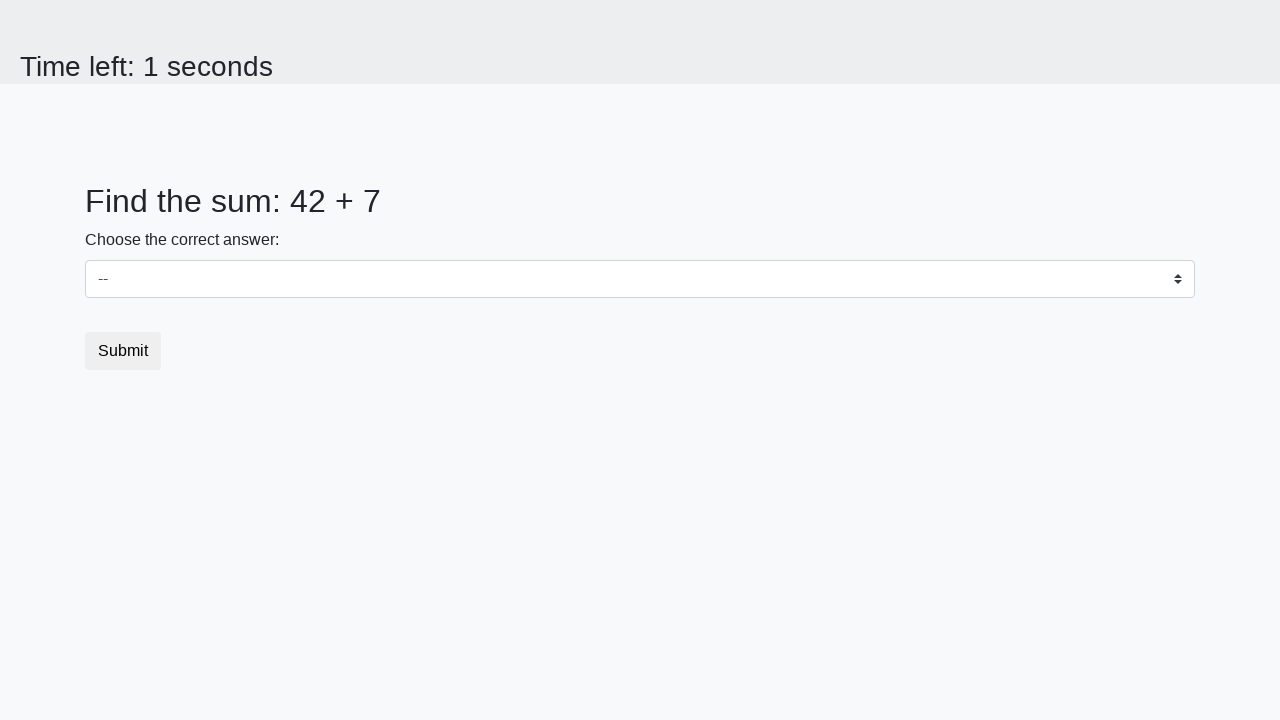